Tests registration form validation by submitting an invalid email format and verifying the appropriate error message is displayed.

Starting URL: https://alada.vn/tai-khoan/dang-ky.html

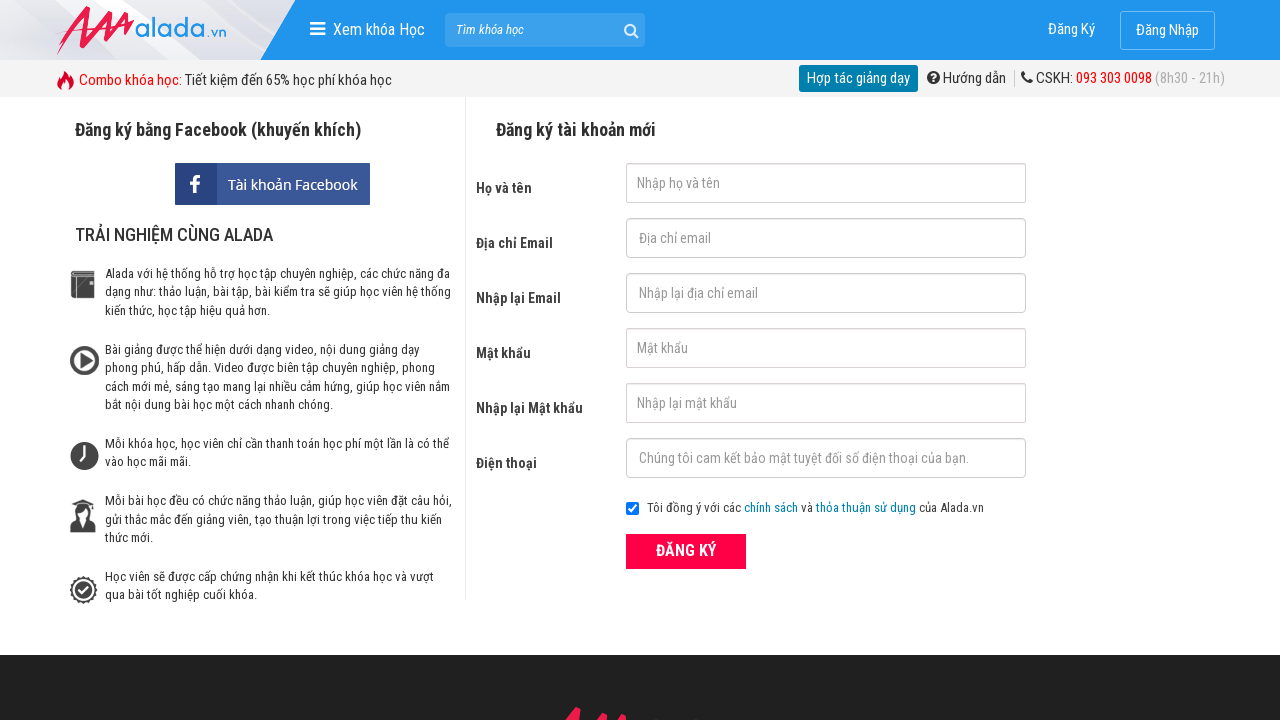

Navigated to registration page
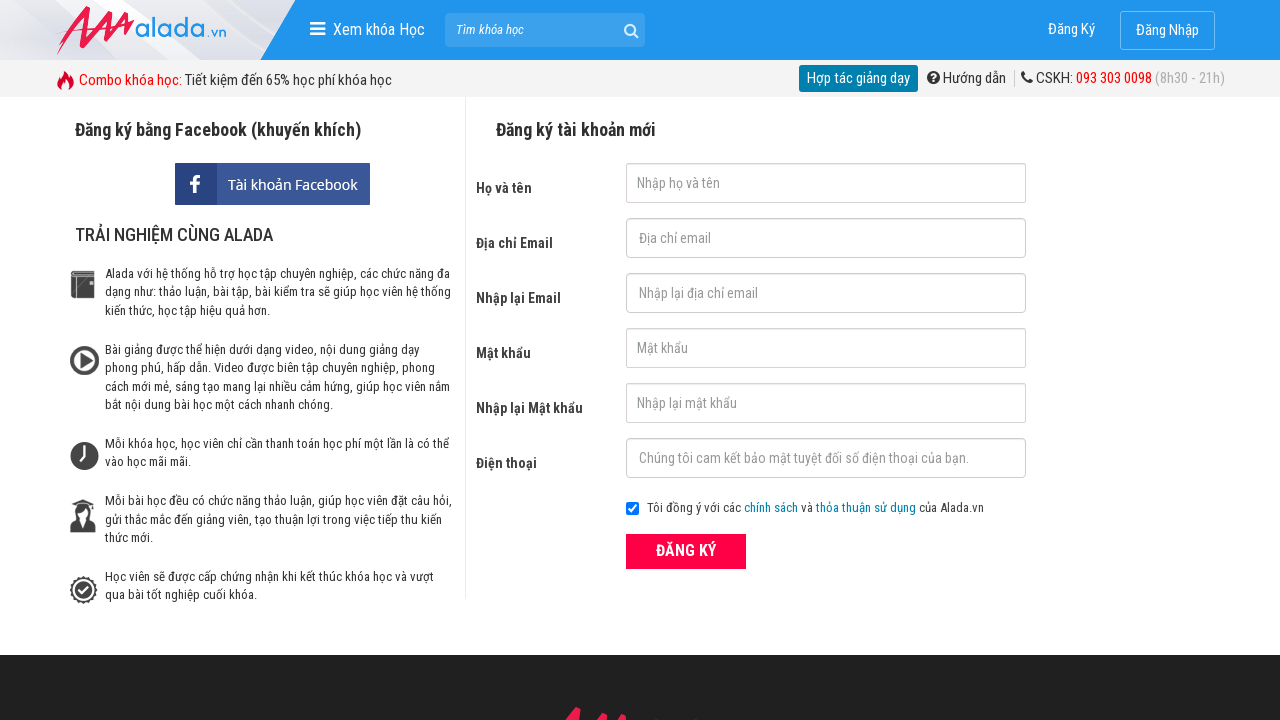

Filled first name field with 'John Wick' on #txtFirstname
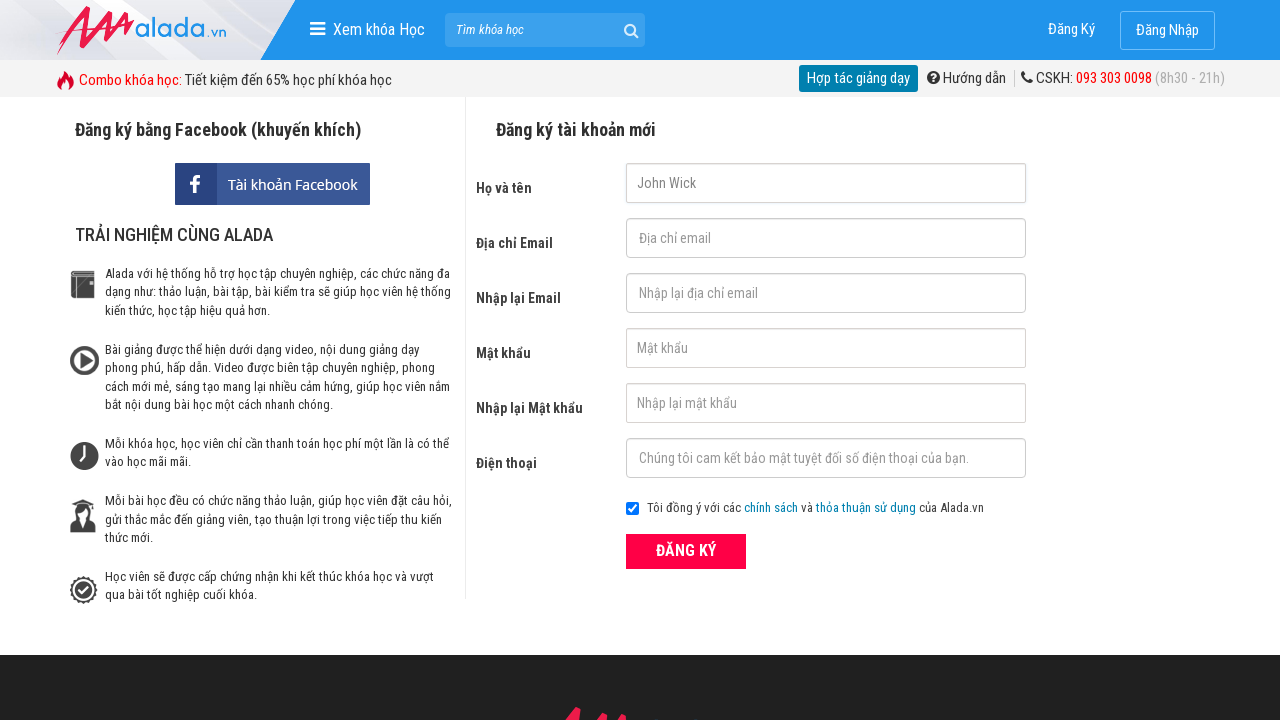

Filled email field with invalid format '123@123@345' on #txtEmail
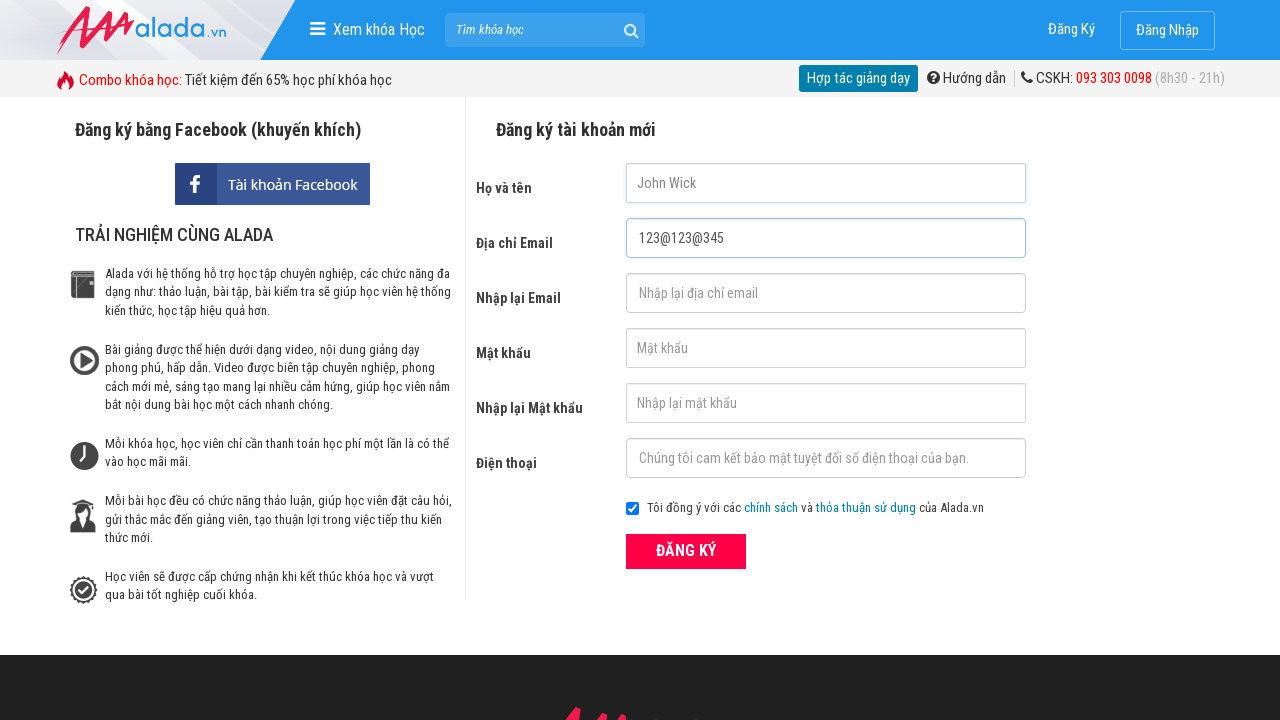

Filled confirm email field with '123@123@345' on #txtCEmail
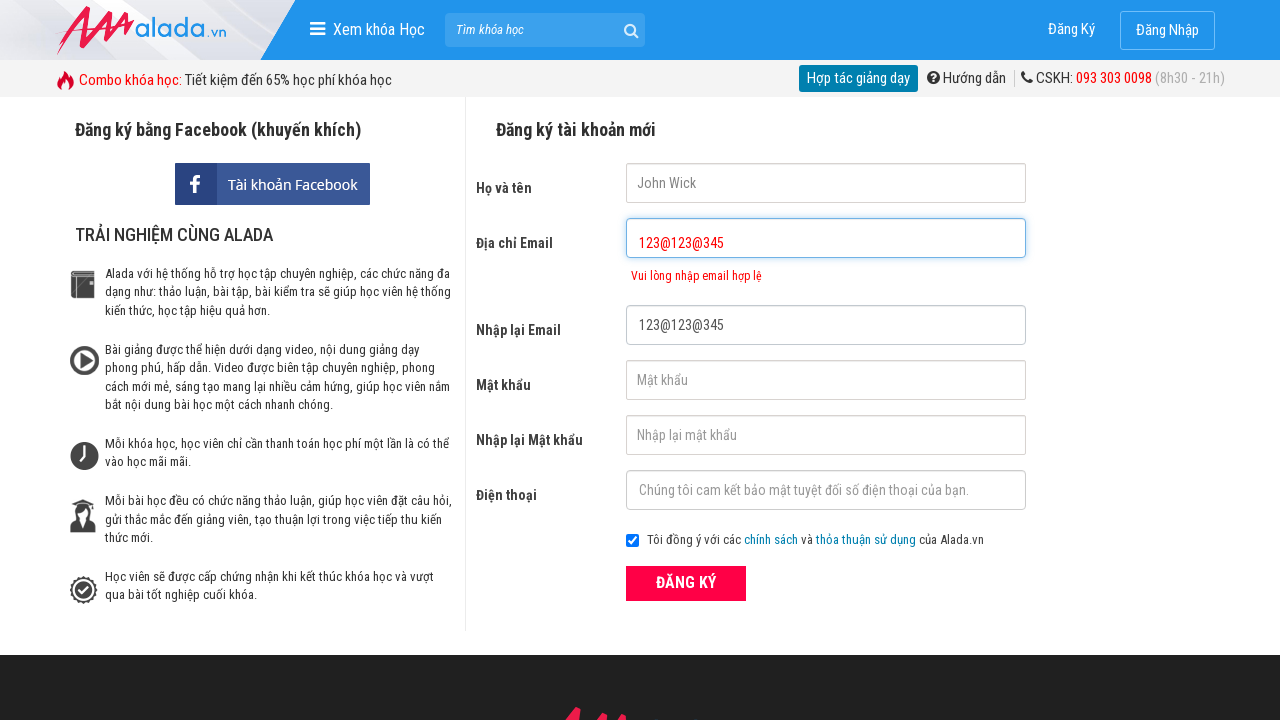

Filled password field with '123456' on #txtPassword
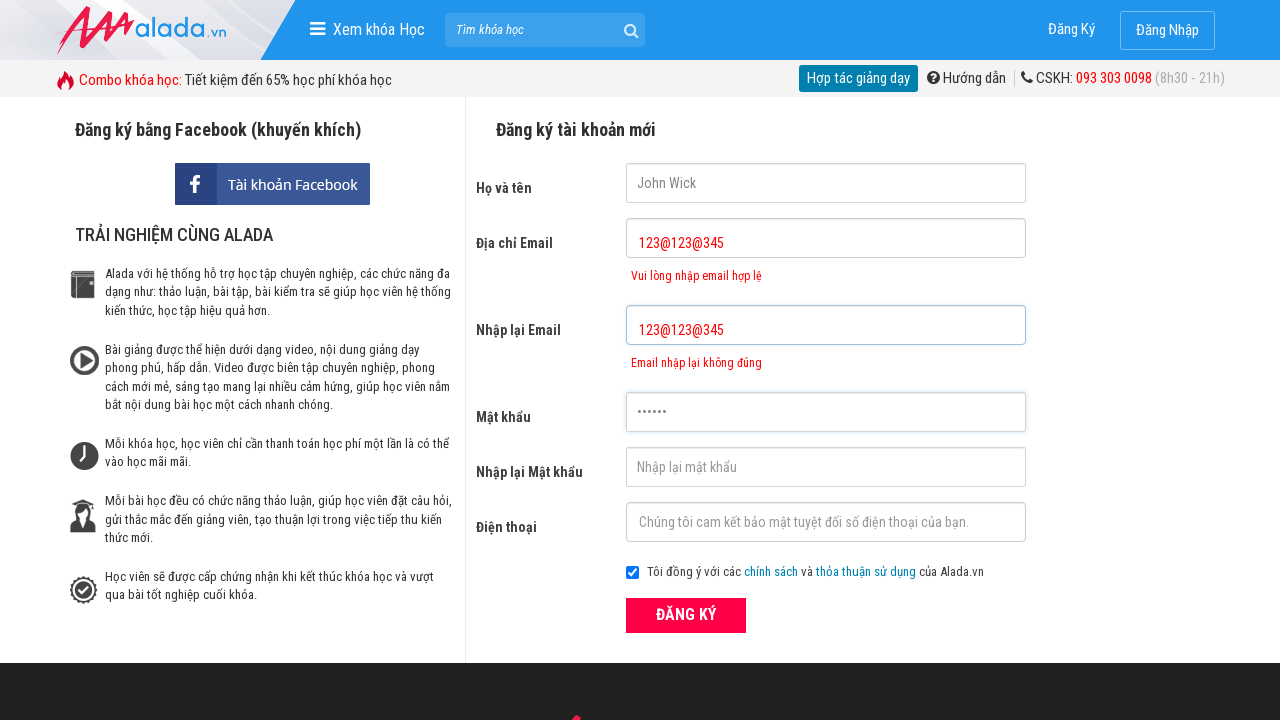

Filled confirm password field with '123456' on #txtCPassword
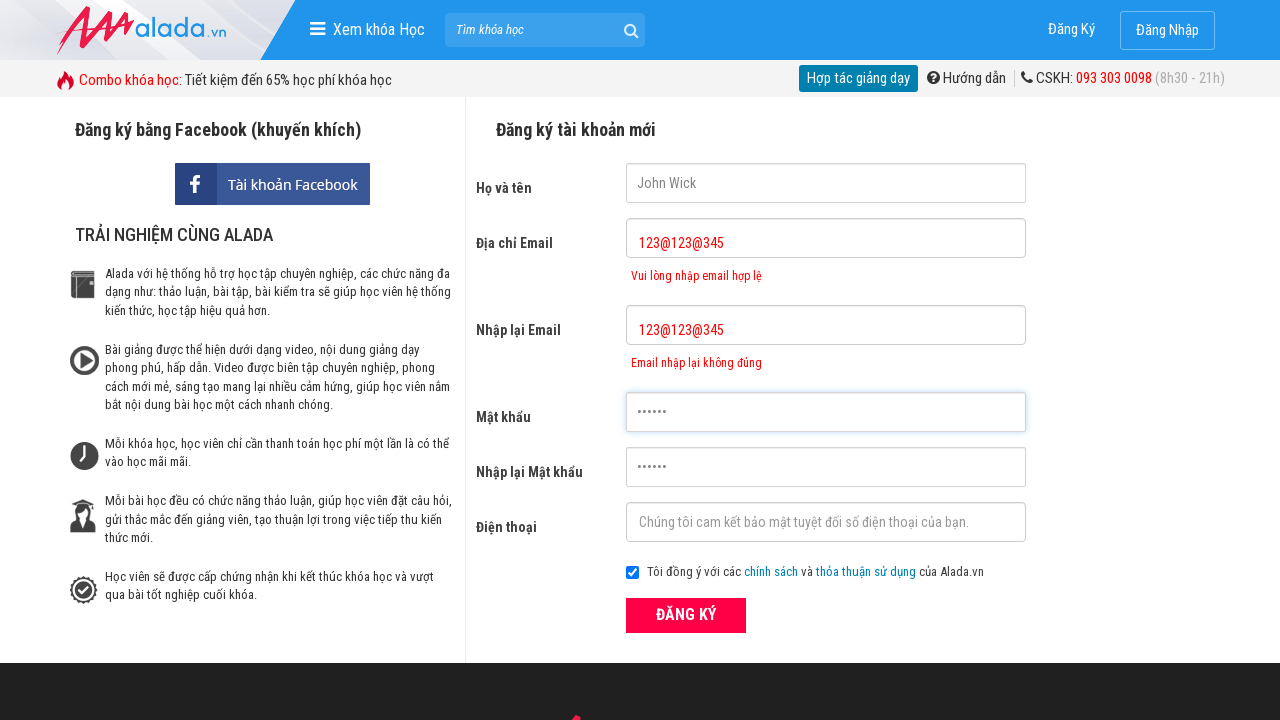

Filled phone field with '0932658717' on #txtPhone
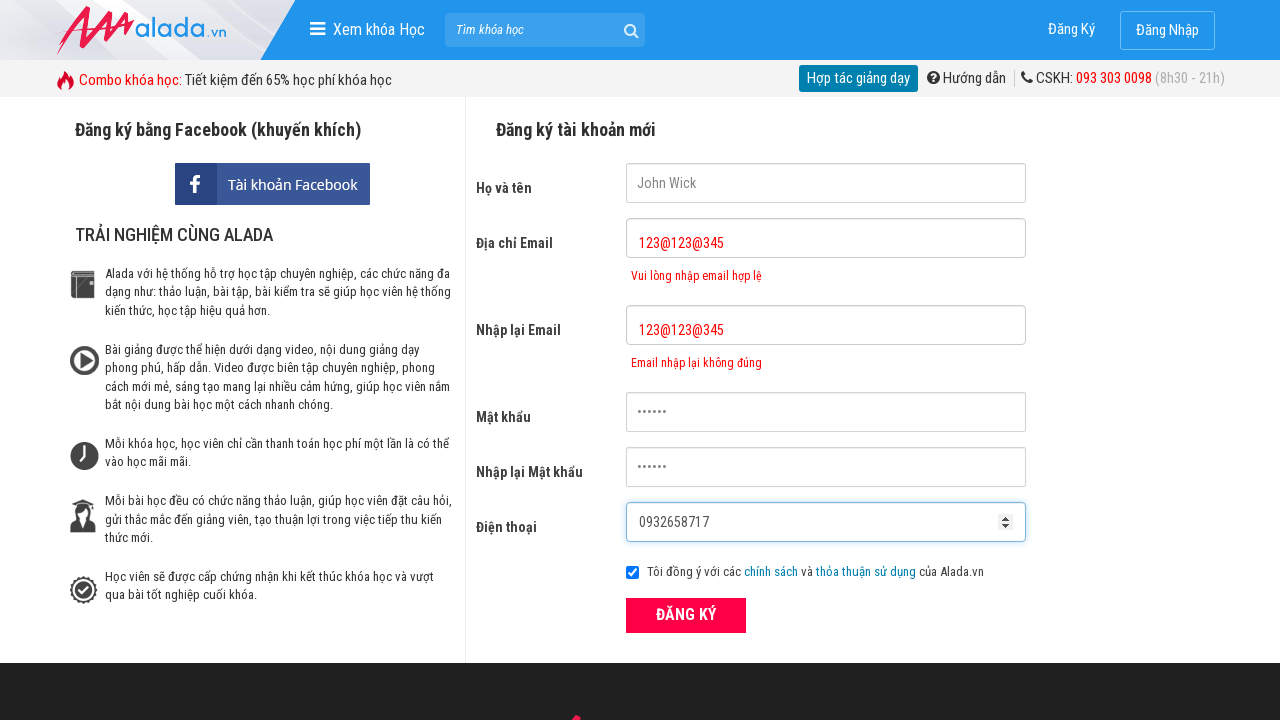

Clicked ĐĂNG KÝ (Register) button at (686, 615) on xpath=//form[@id='frmLogin']//button[text()='ĐĂNG KÝ']
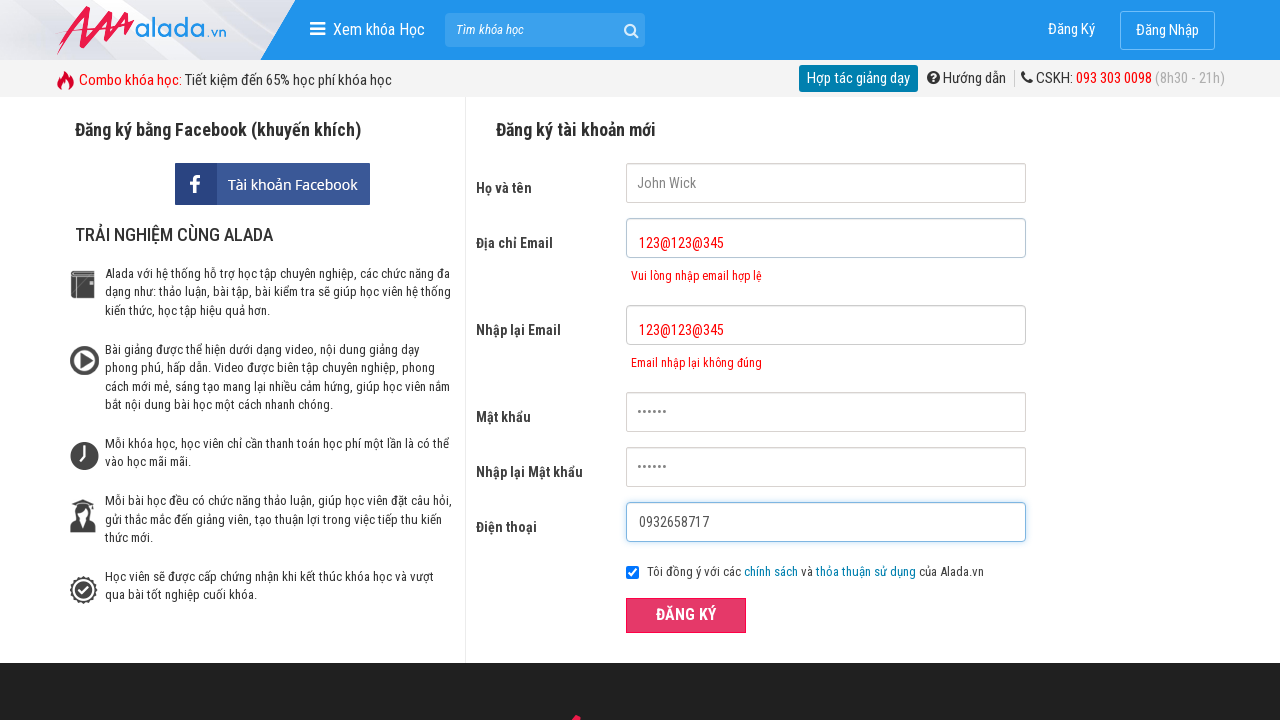

Email error message appeared, validating invalid email format was rejected
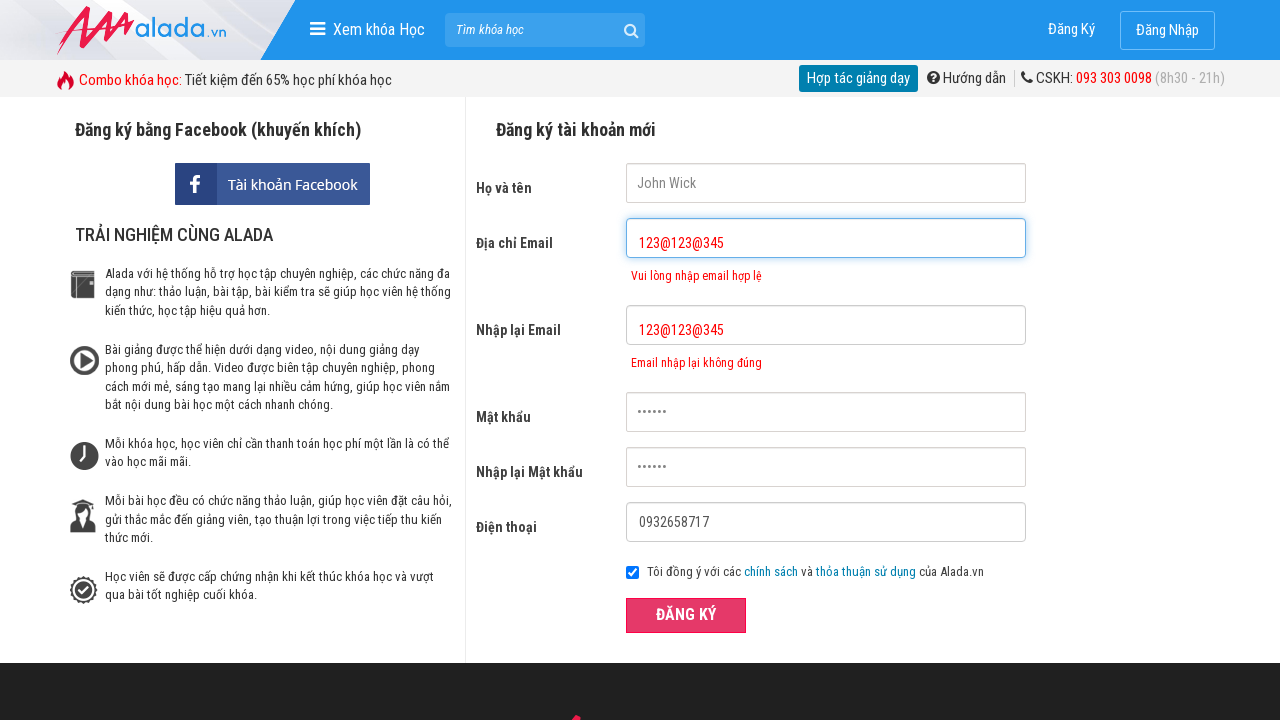

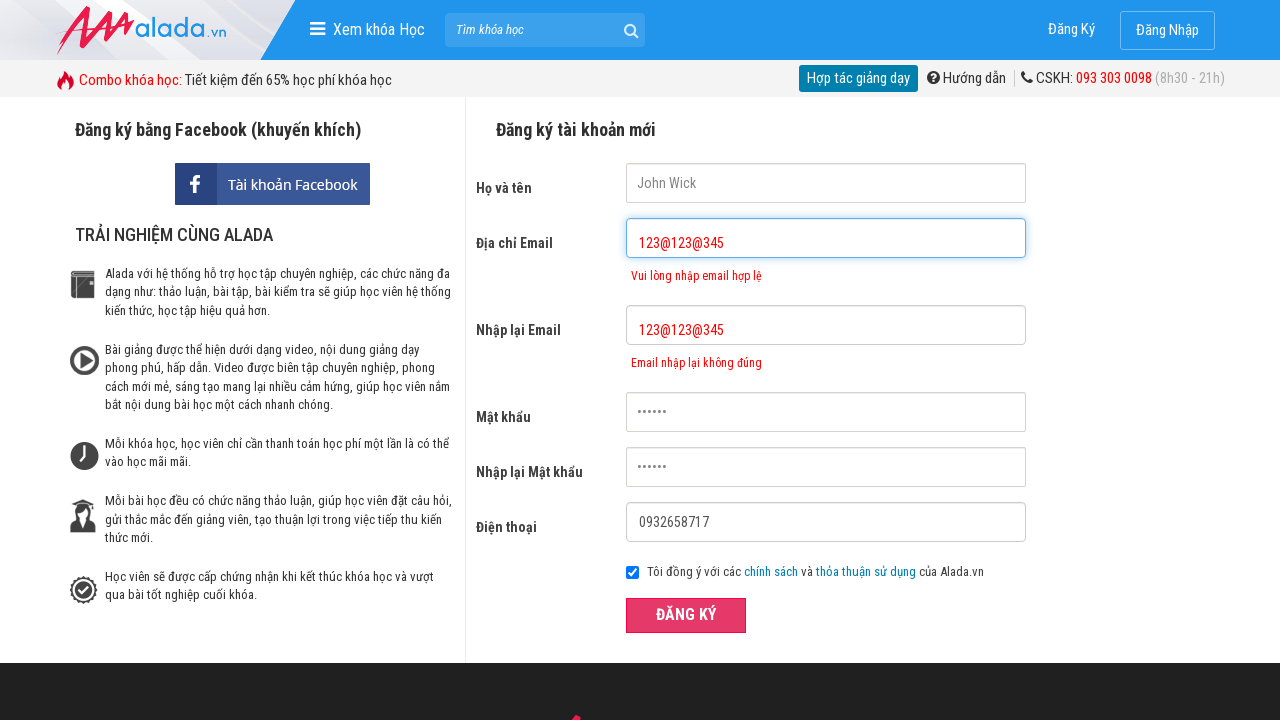